Tests auto-suggestive dropdown functionality by typing a partial country name, waiting for suggestions to appear, and selecting a specific country from the dropdown list.

Starting URL: https://rahulshettyacademy.com/dropdownsPractise/

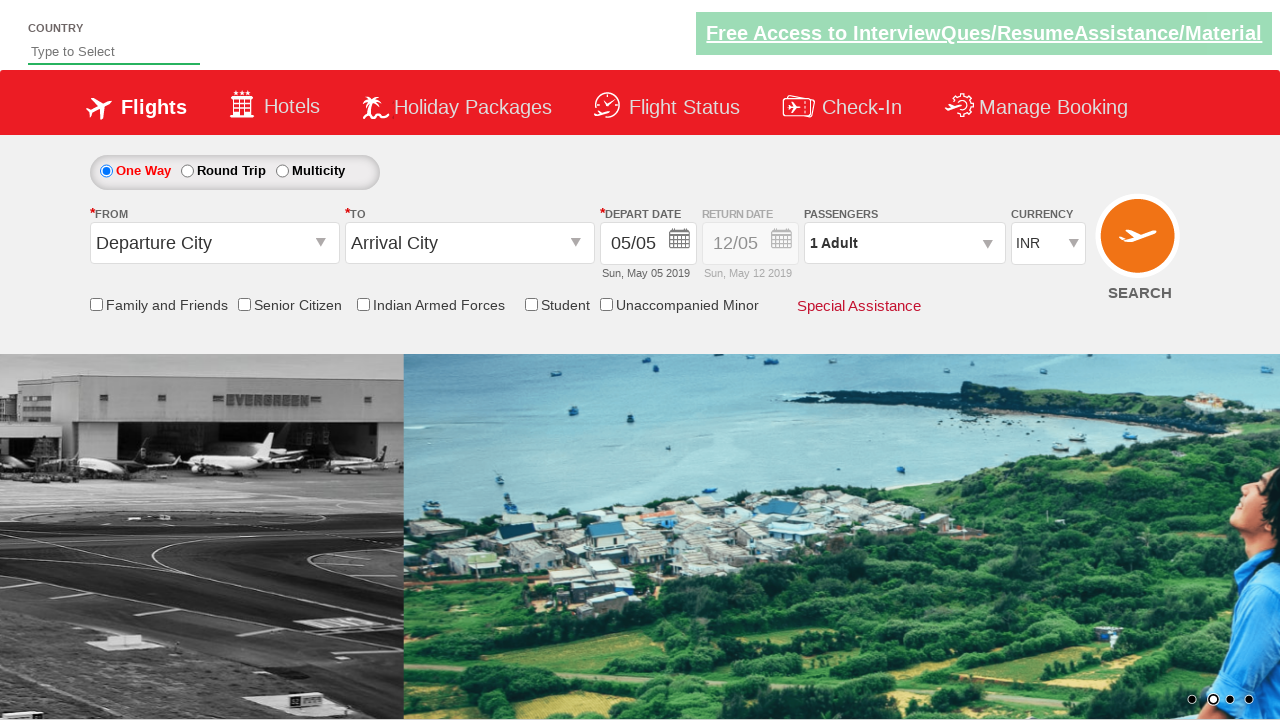

Typed 'mal' into auto-suggest input field on input#autosuggest
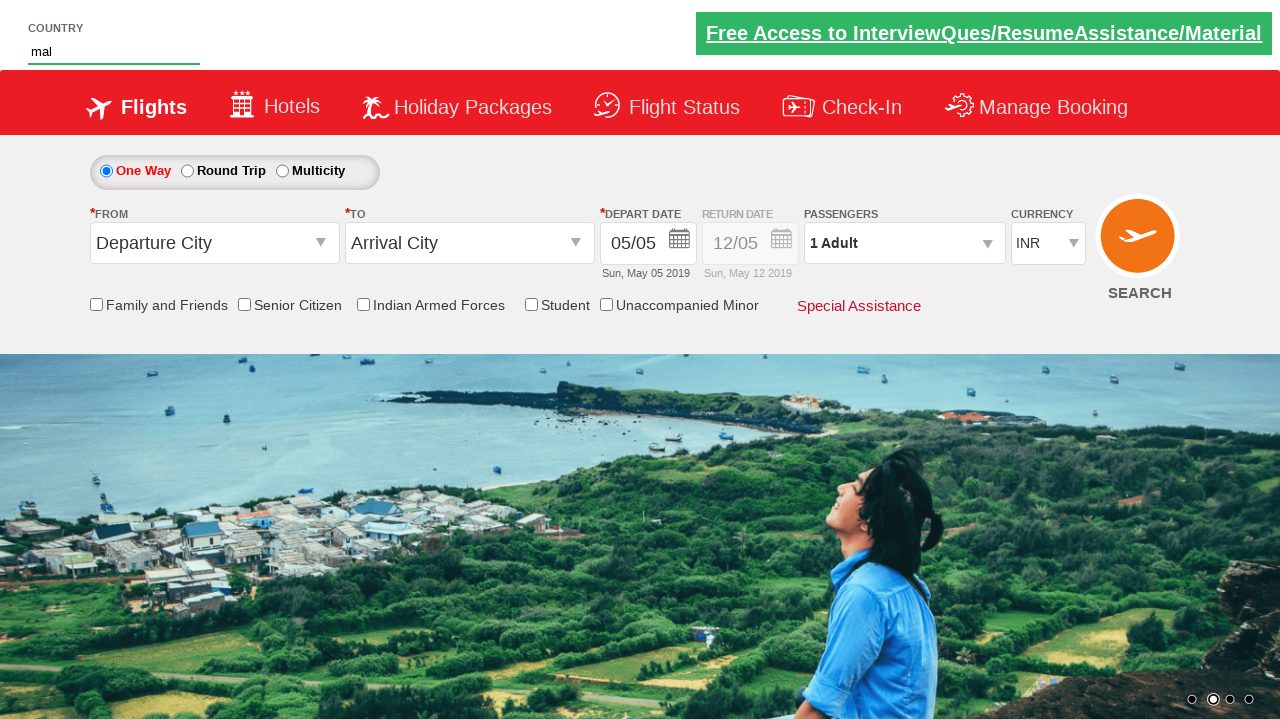

Auto-suggest dropdown options appeared
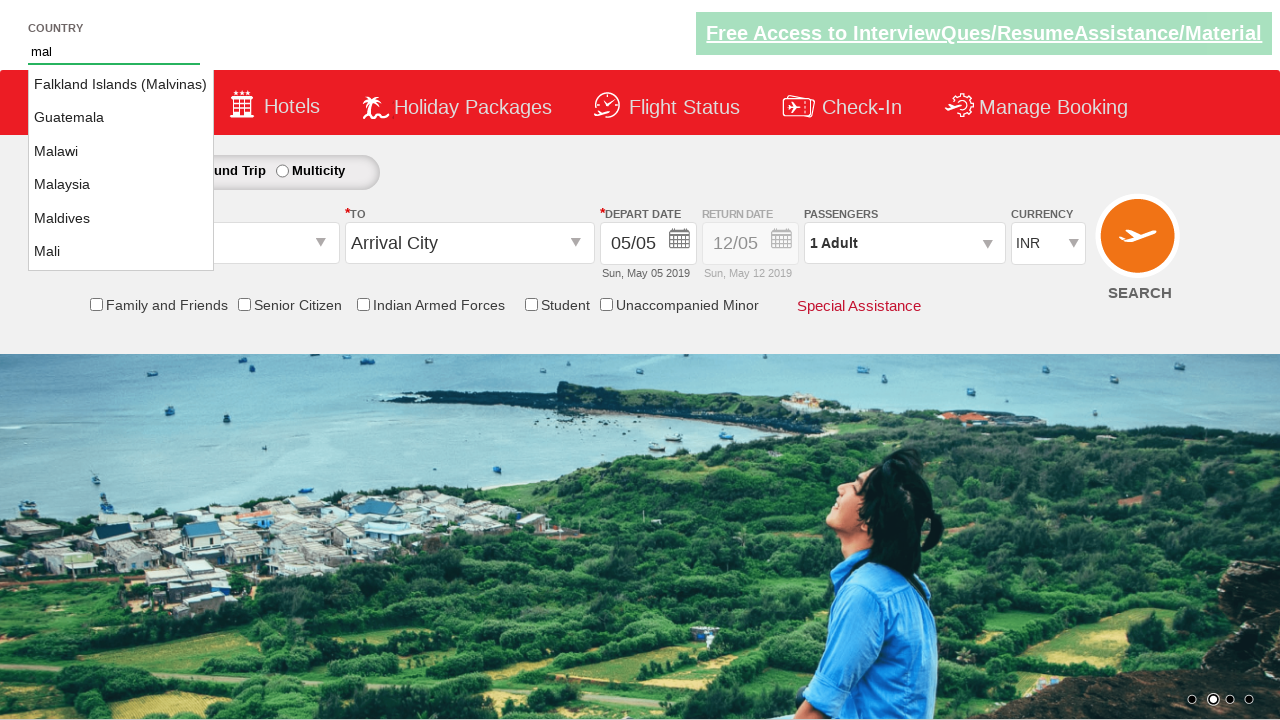

Retrieved all auto-suggest dropdown items
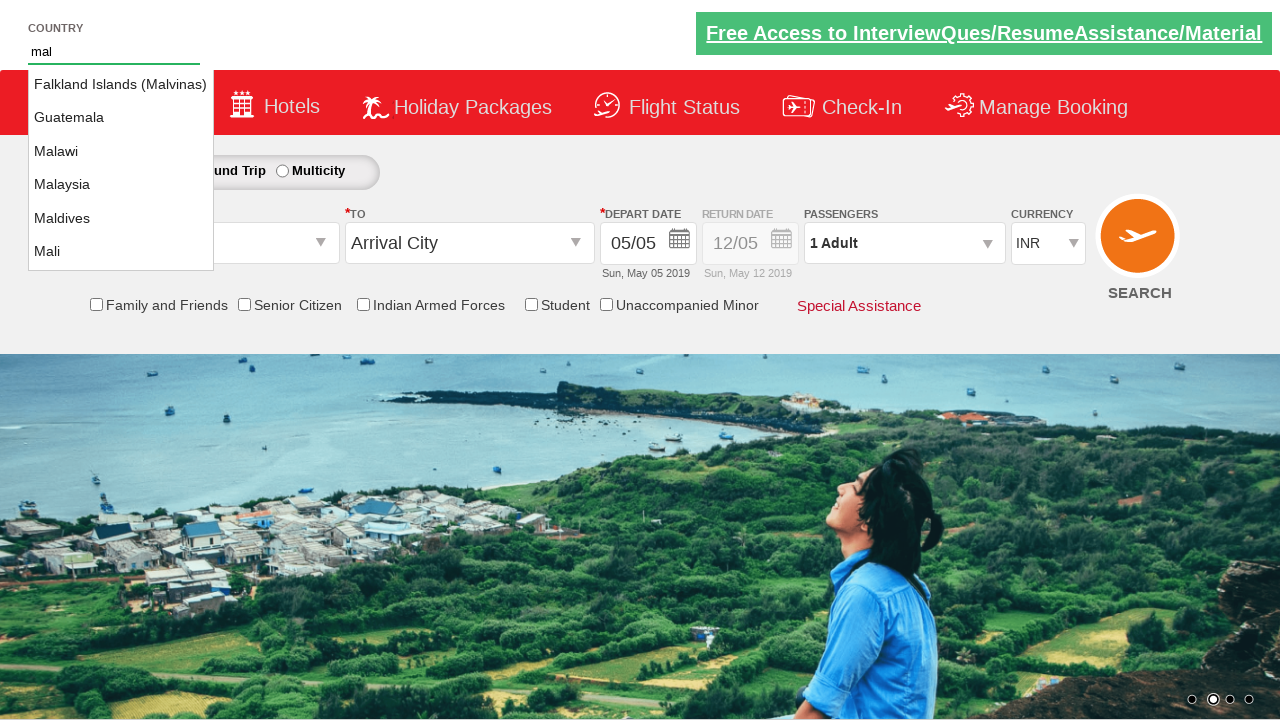

Selected 'Somalia' from auto-suggest dropdown at (121, 251) on li.ui-menu-item a >> nth=7
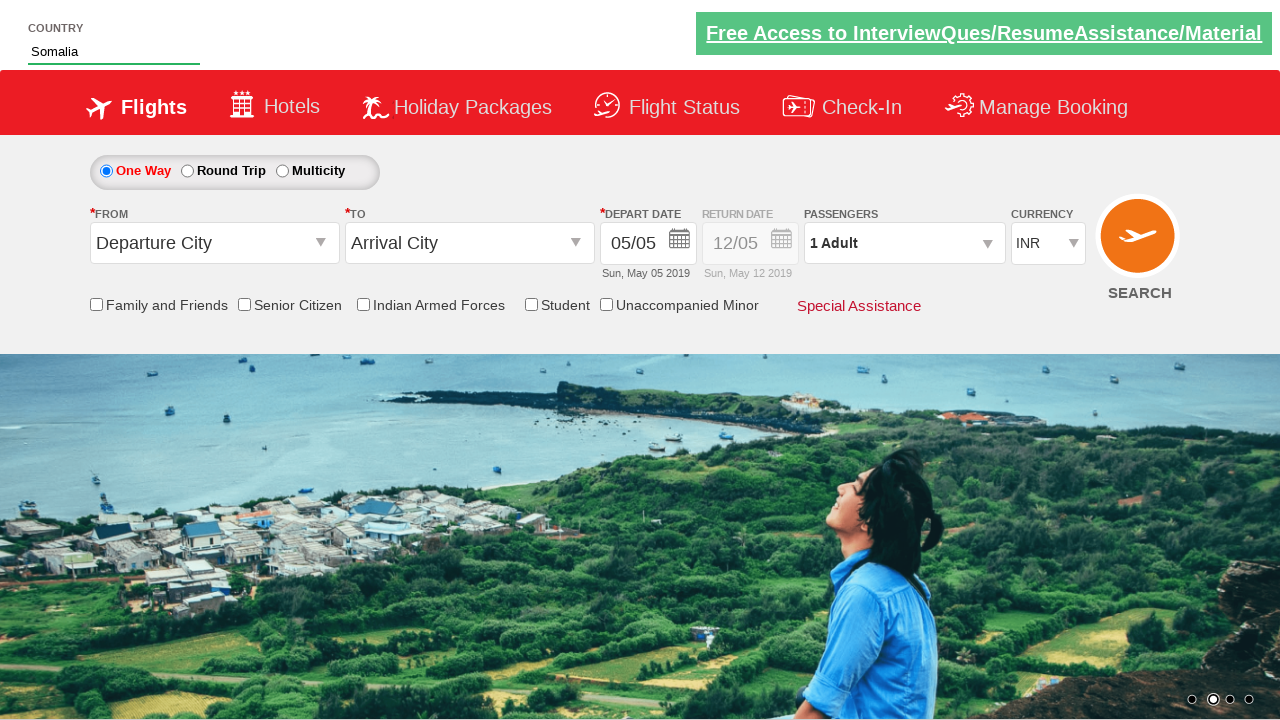

Waited for selection to be processed
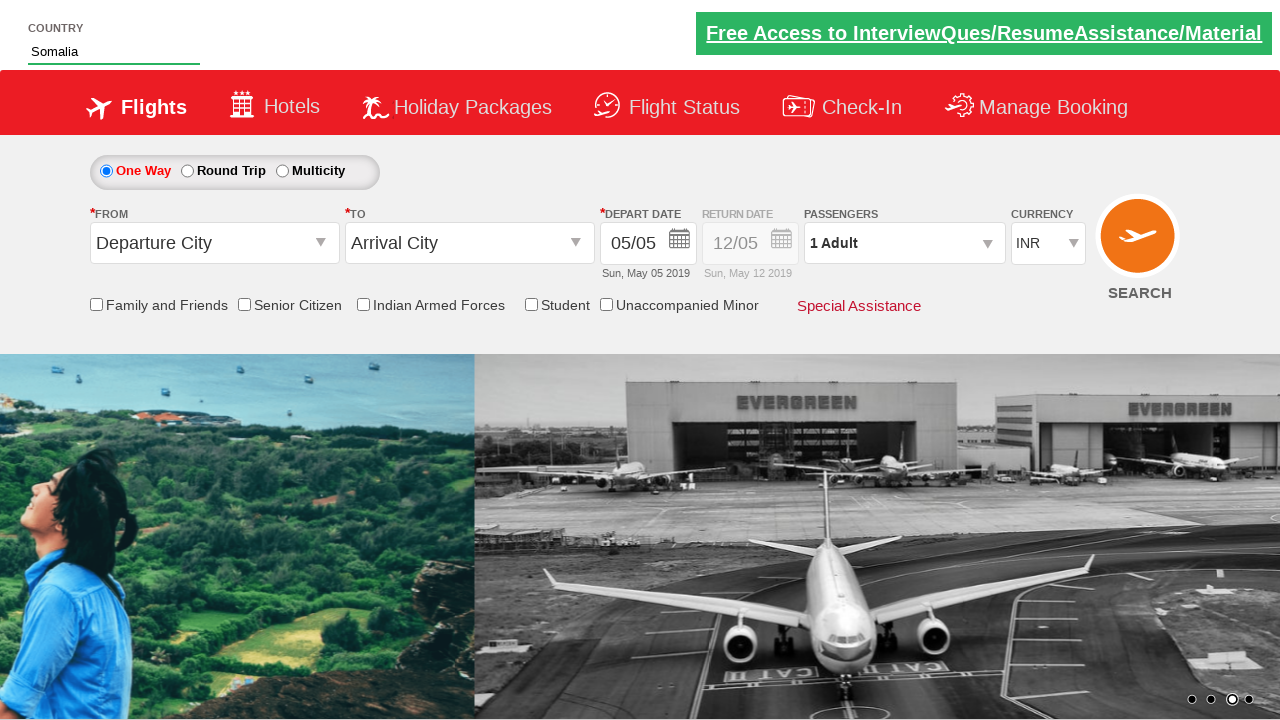

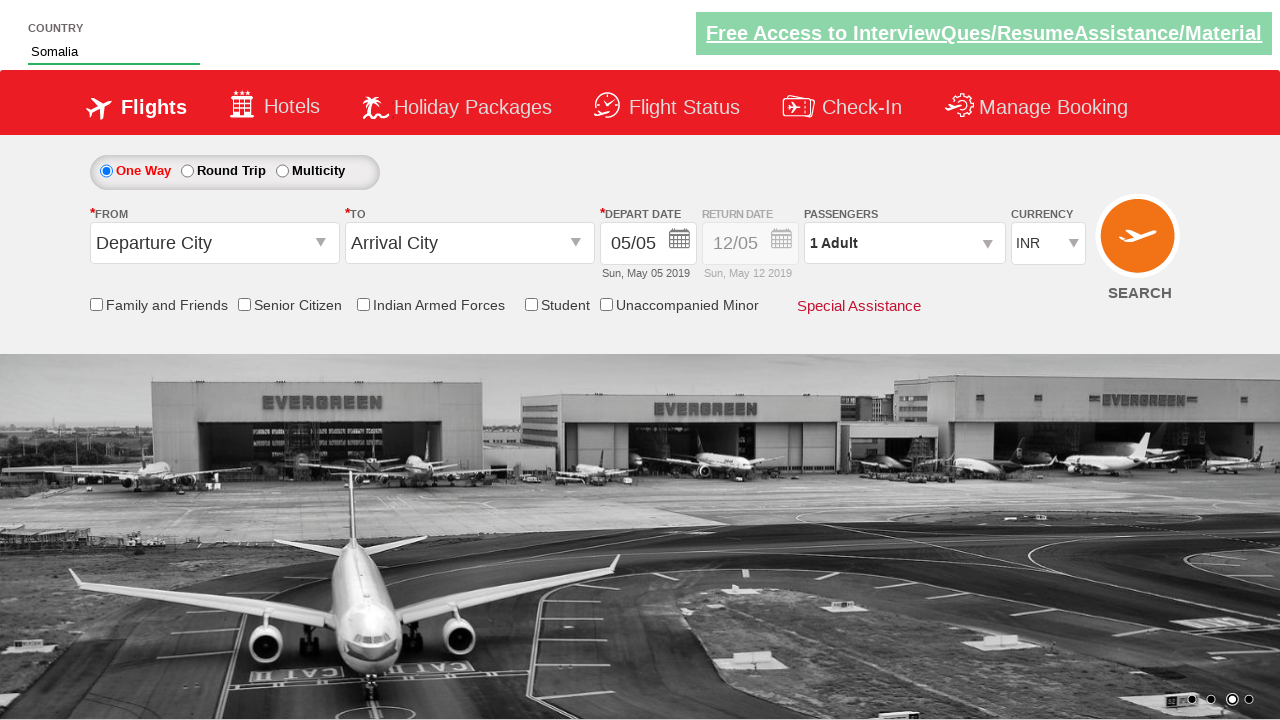